Tests the practice form on DemoQA by navigating through Forms menu, then filling out first name, last name, email, selecting the "Others" gender radio button, and entering a mobile number.

Starting URL: https://demoqa.com/

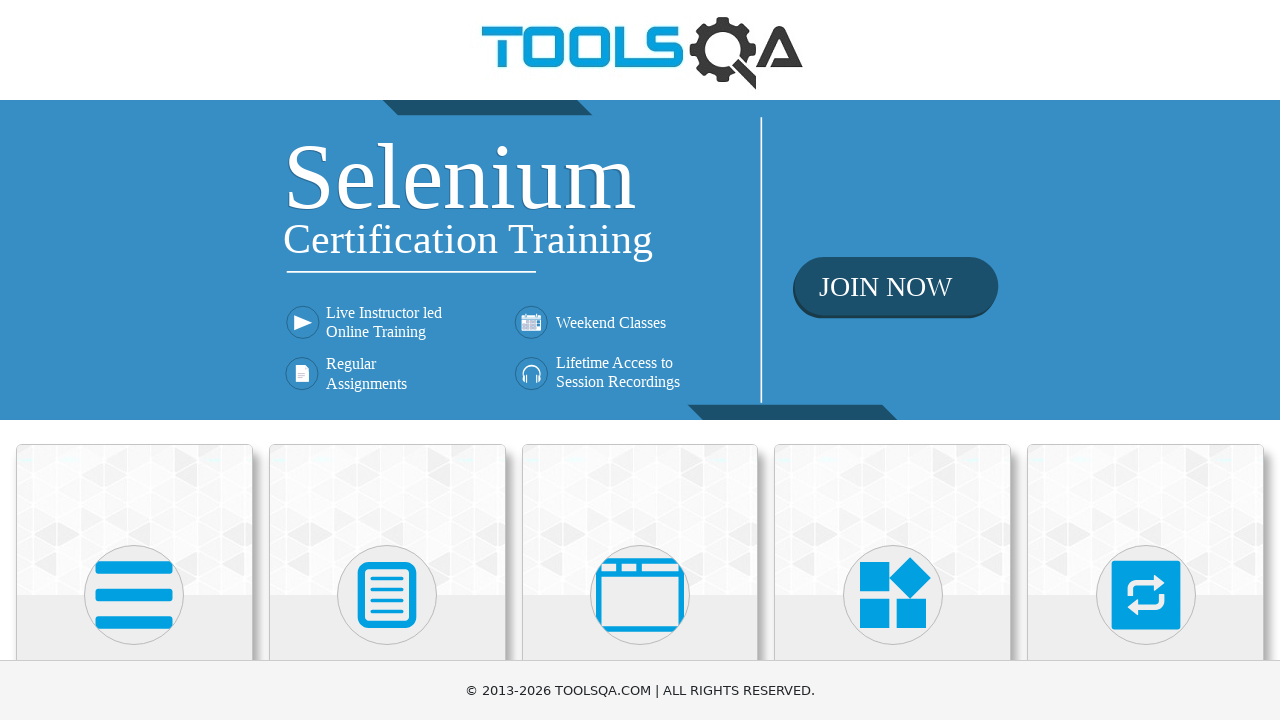

Clicked on Forms card on the homepage at (387, 360) on text=Forms
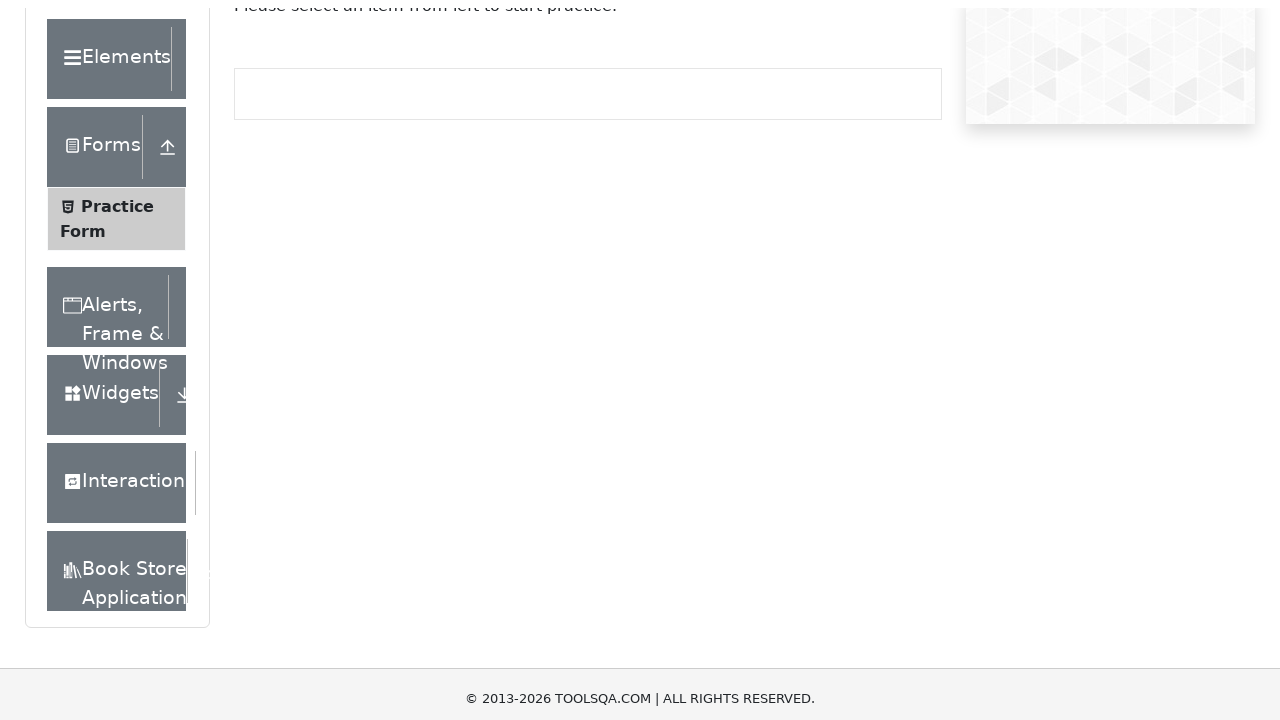

Clicked on Practice Form submenu item at (117, 336) on text=Practice Form
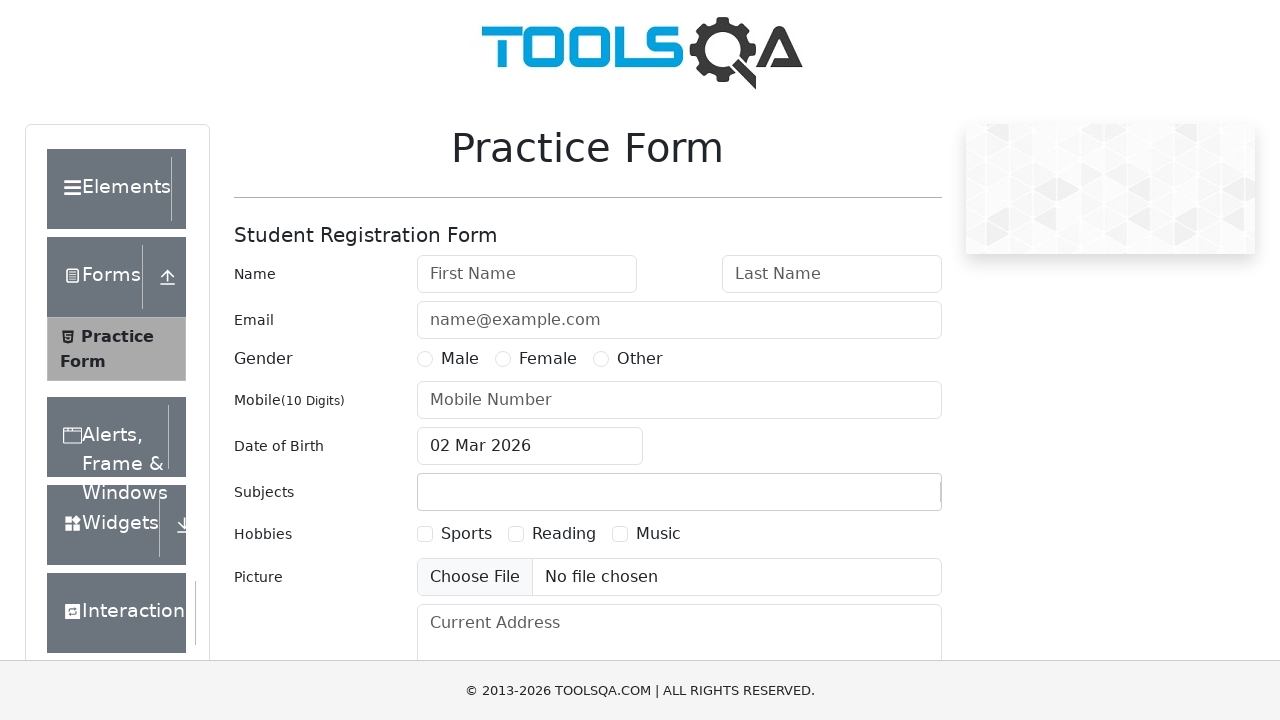

Filled in first name field with 'First' on #firstName
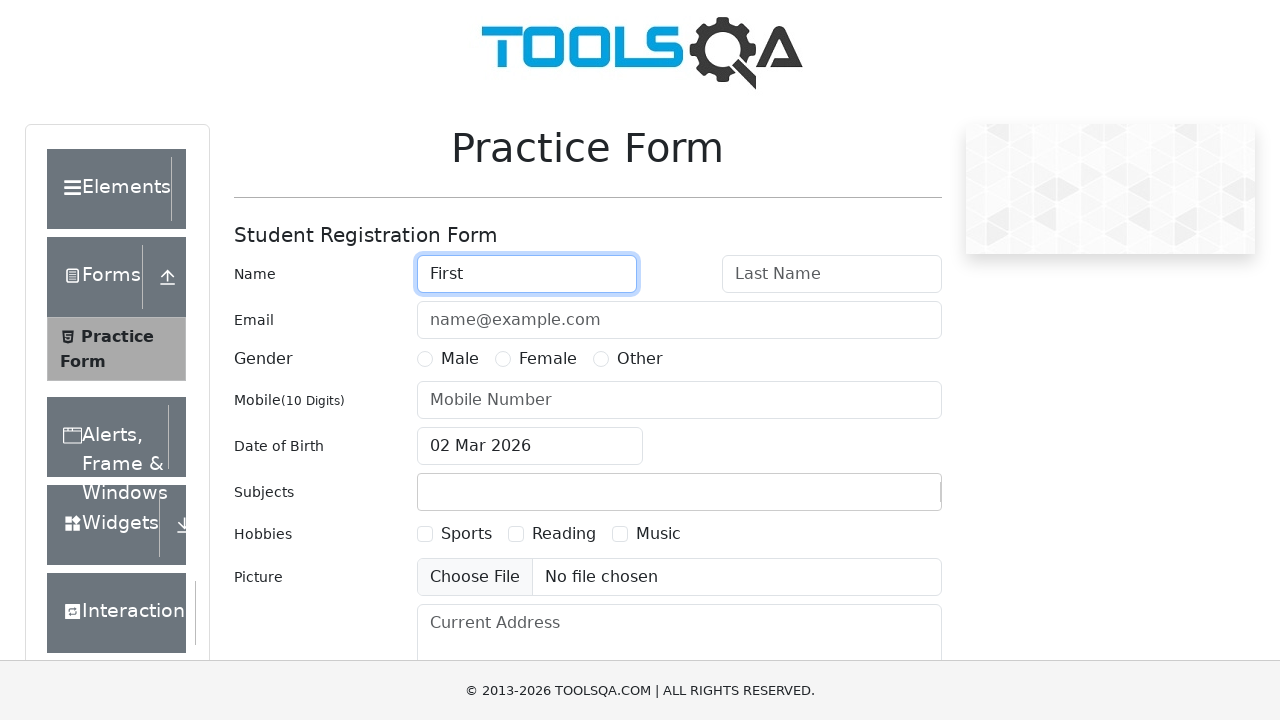

Filled in last name field with 'Last' on #lastName
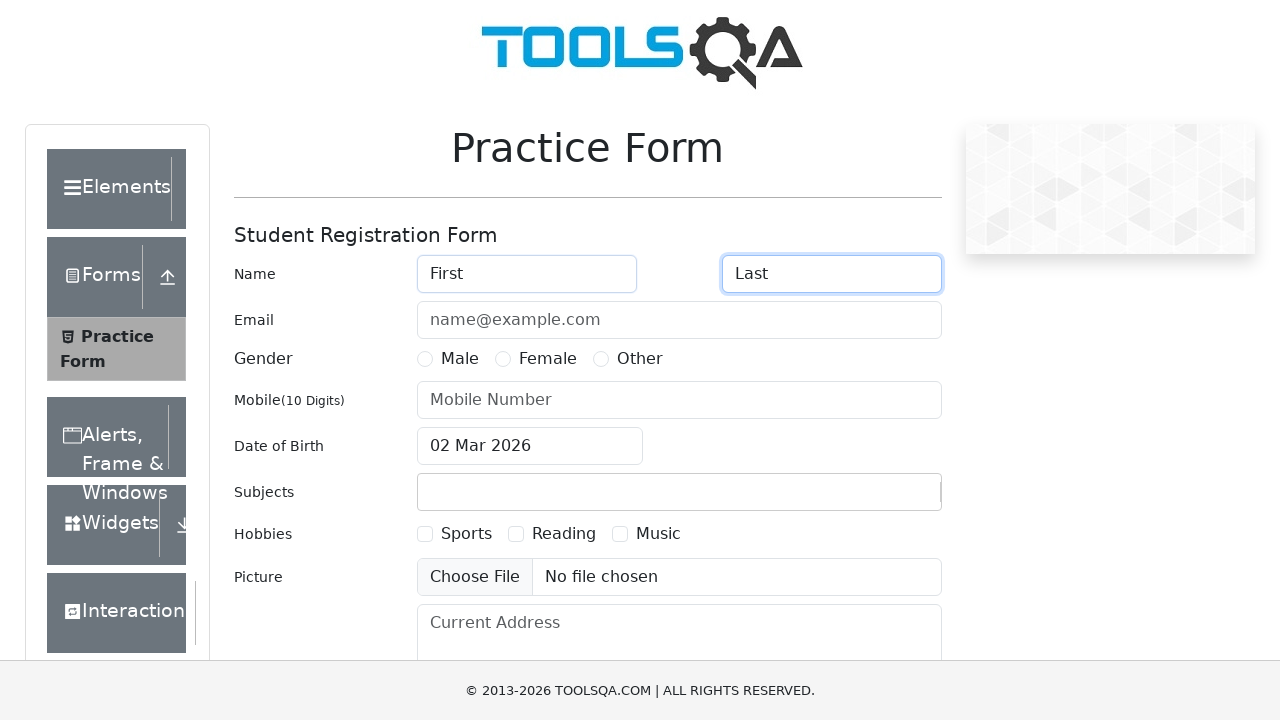

Filled in email field with 'testuser@example.com' on #userEmail
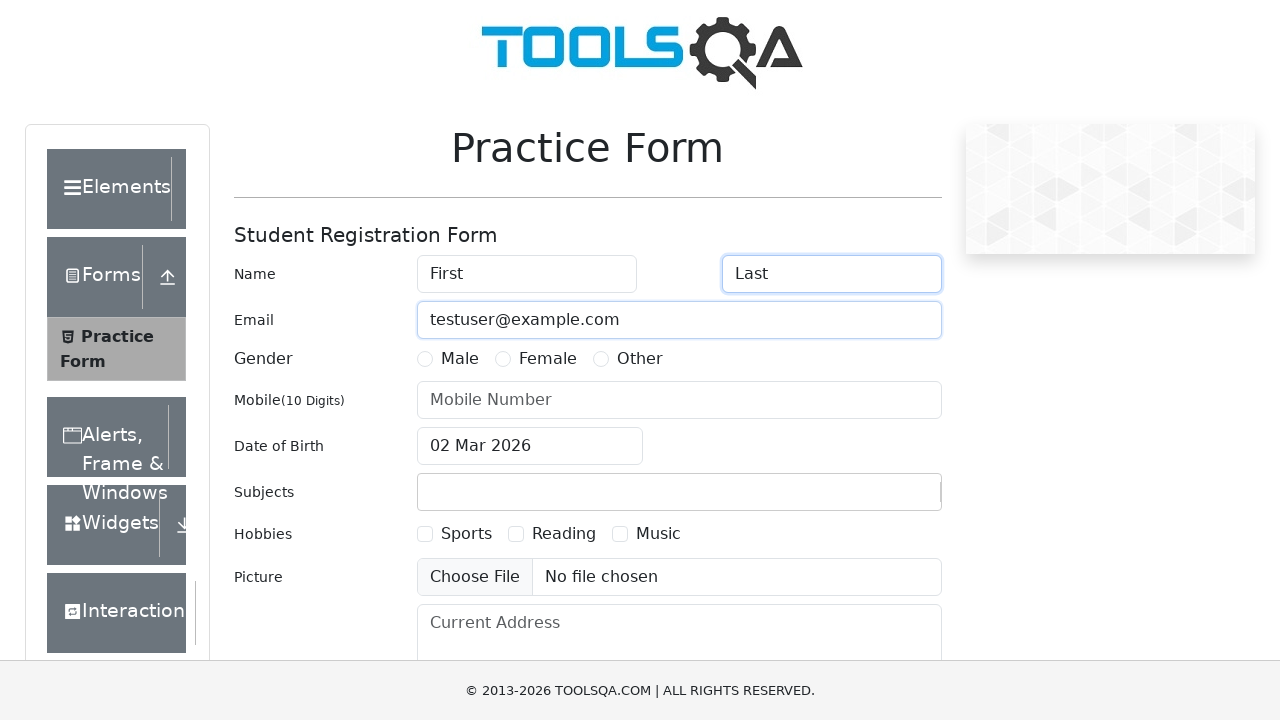

Selected 'Others' gender radio button at (640, 359) on label[for='gender-radio-3']
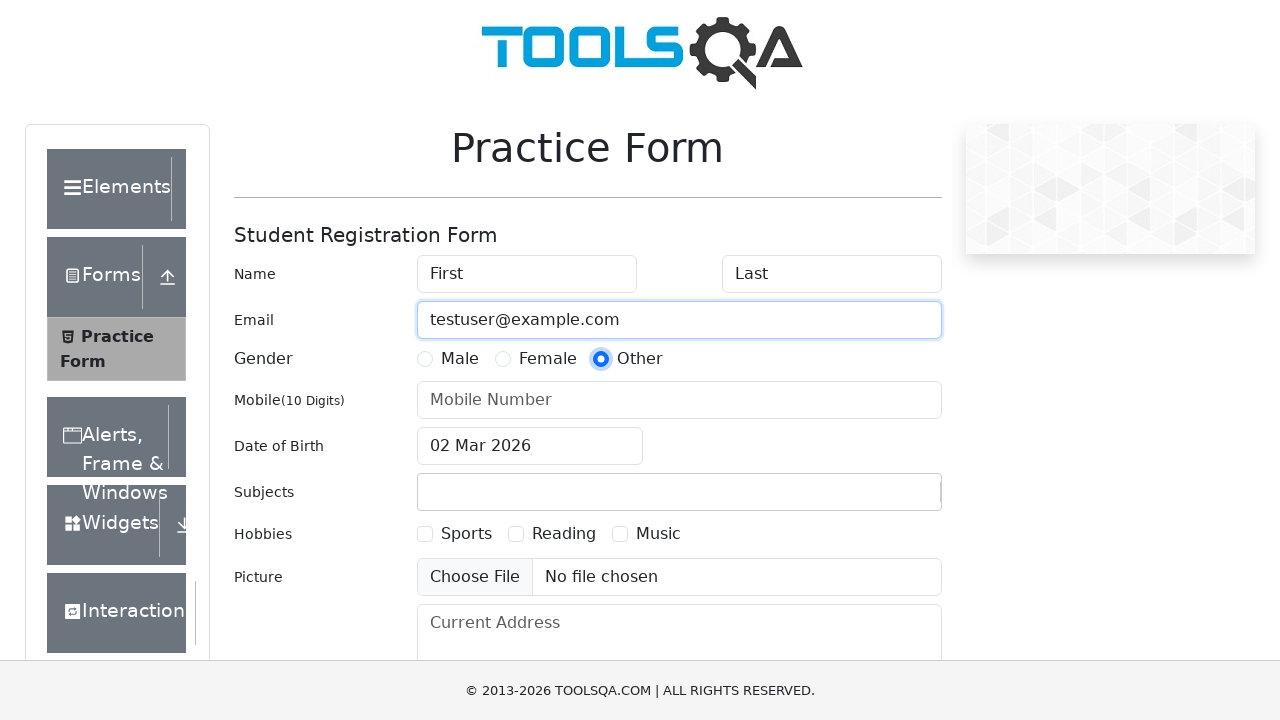

Filled in mobile number field with '9999999999' on #userNumber
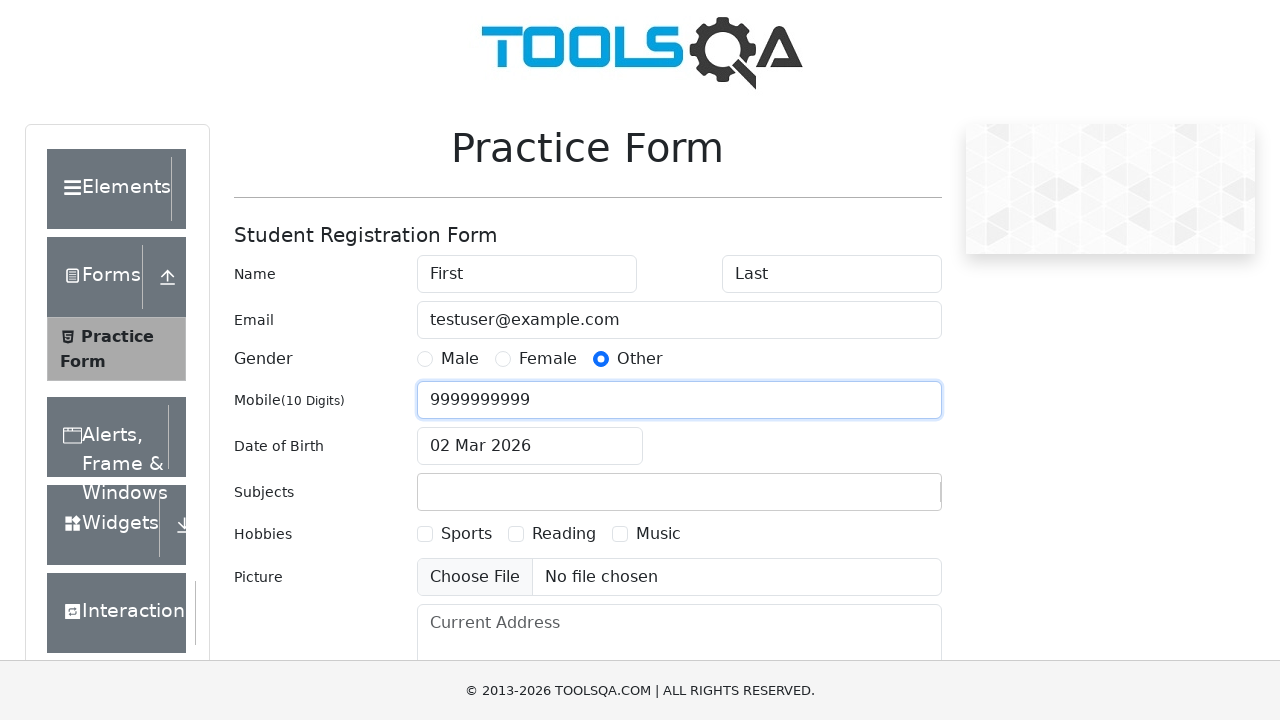

Verified that 'Others' gender radio button is checked
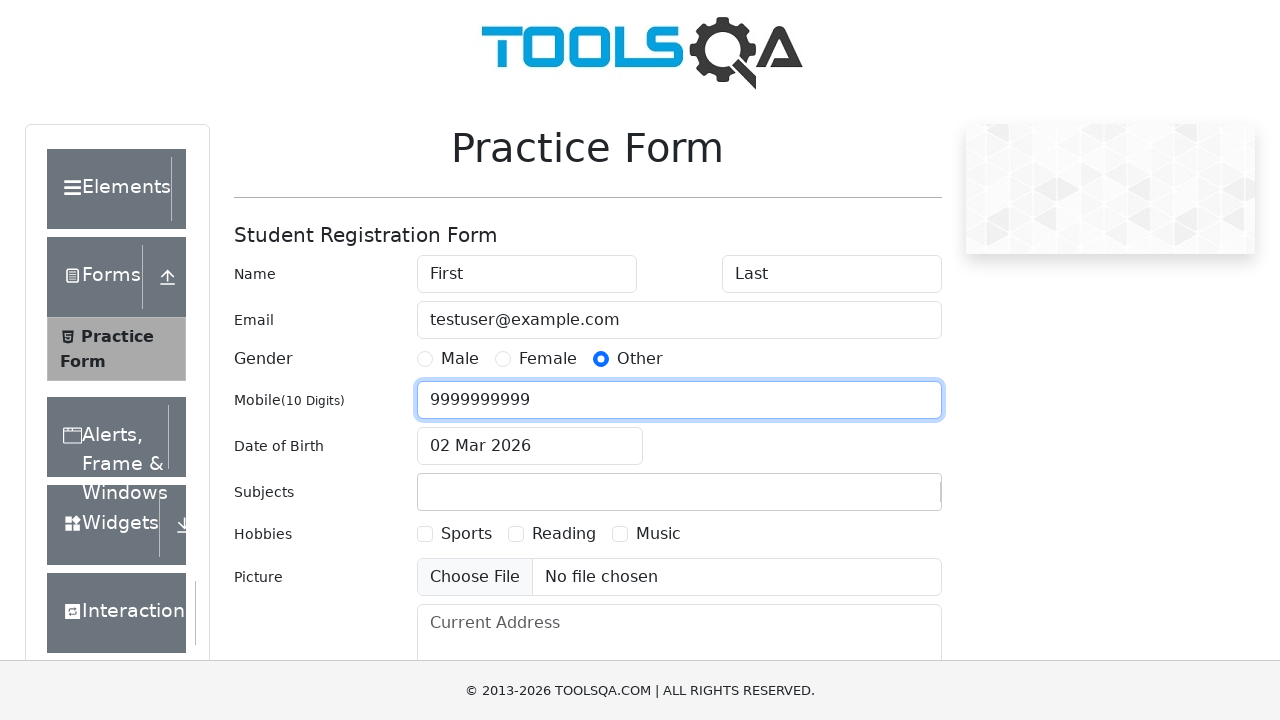

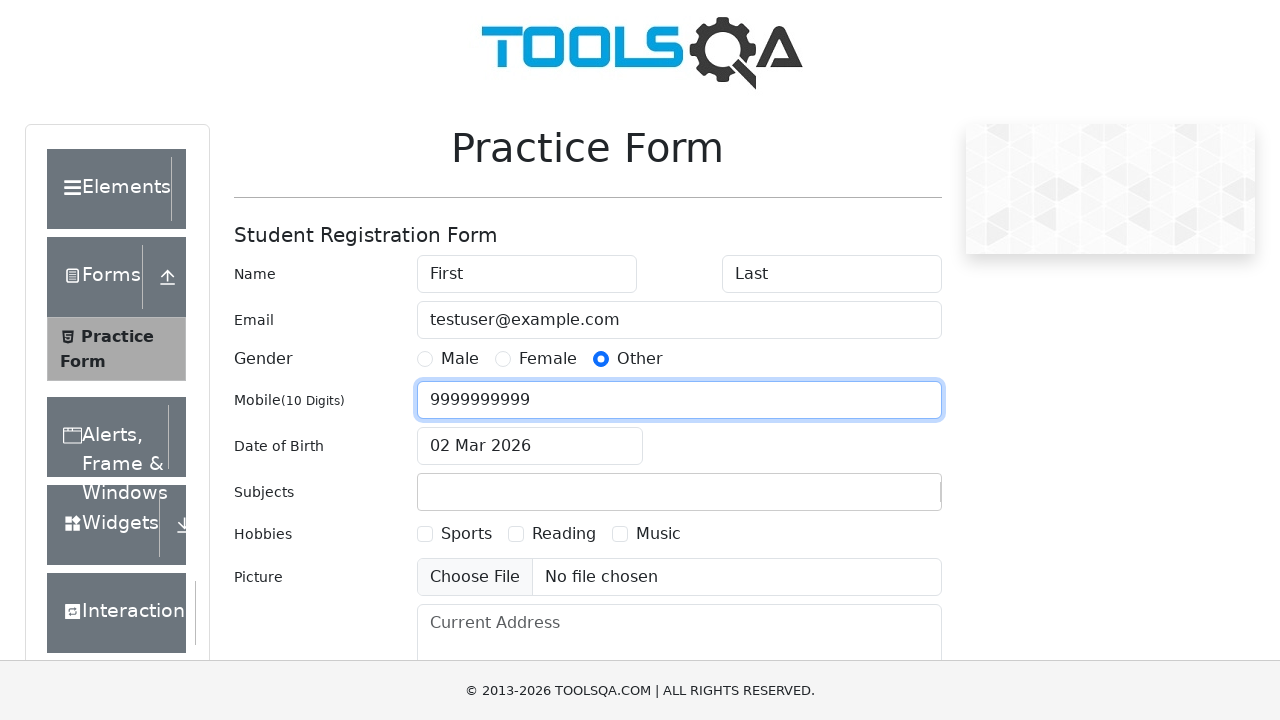